Tests drag and drop functionality on the jQuery UI droppable demo page by dragging an element and dropping it onto a target element within an iframe

Starting URL: https://jqueryui.com/droppable/

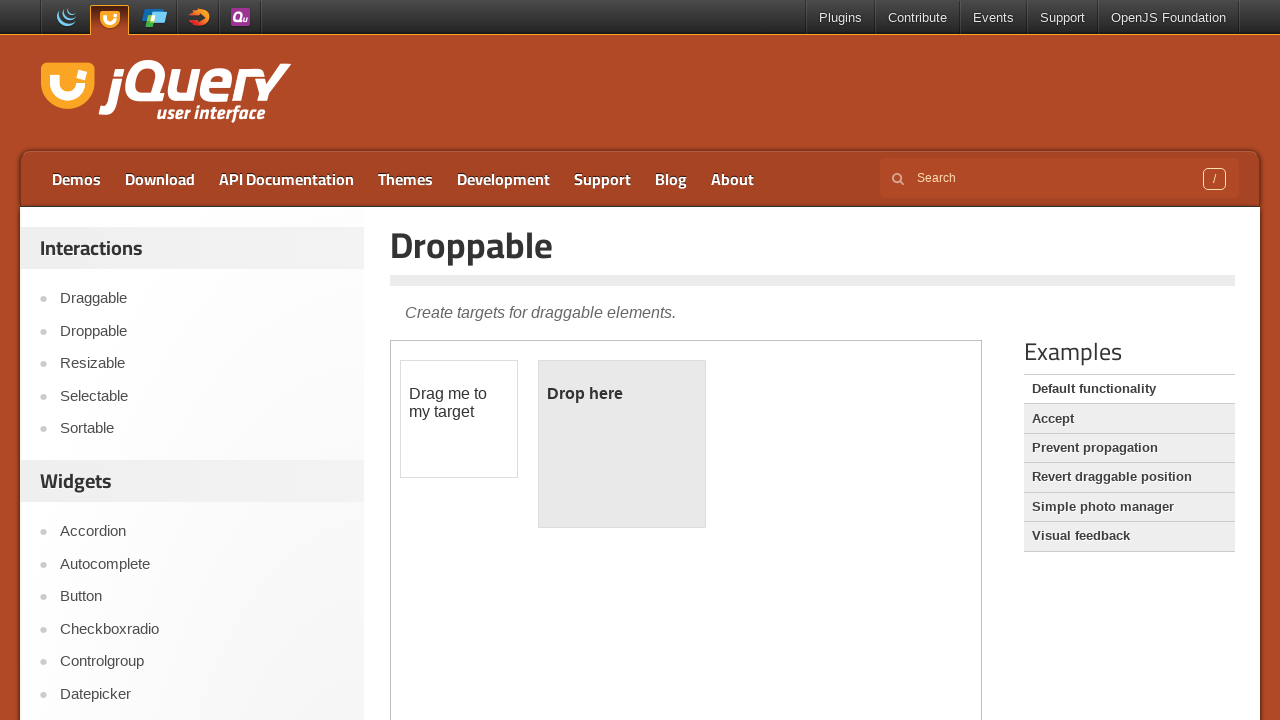

Located the iframe containing the drag and drop demo
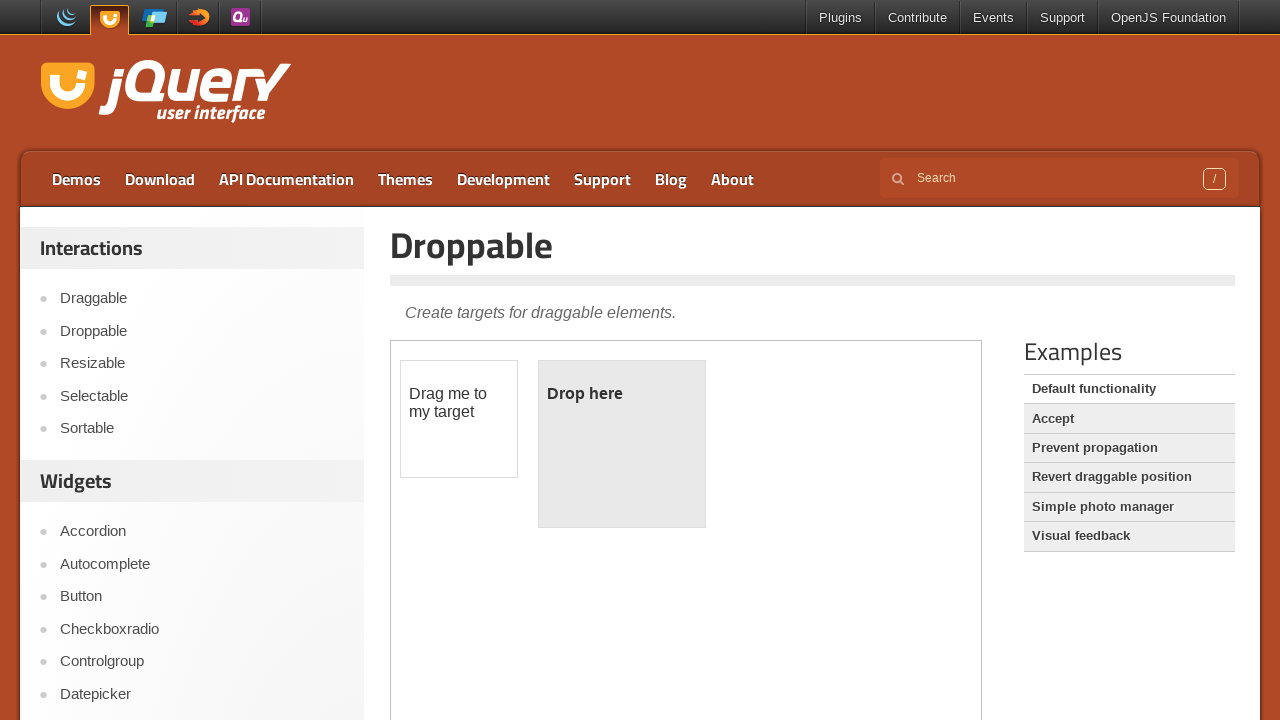

Located the draggable element
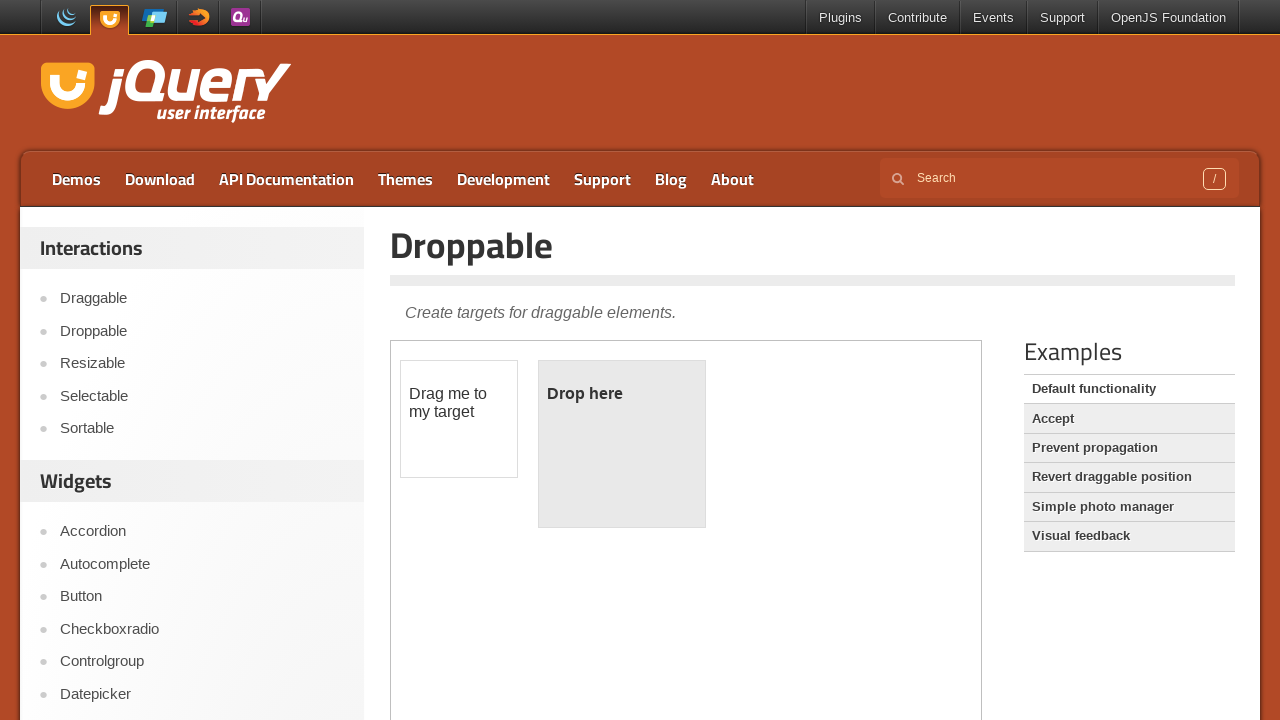

Located the droppable target element
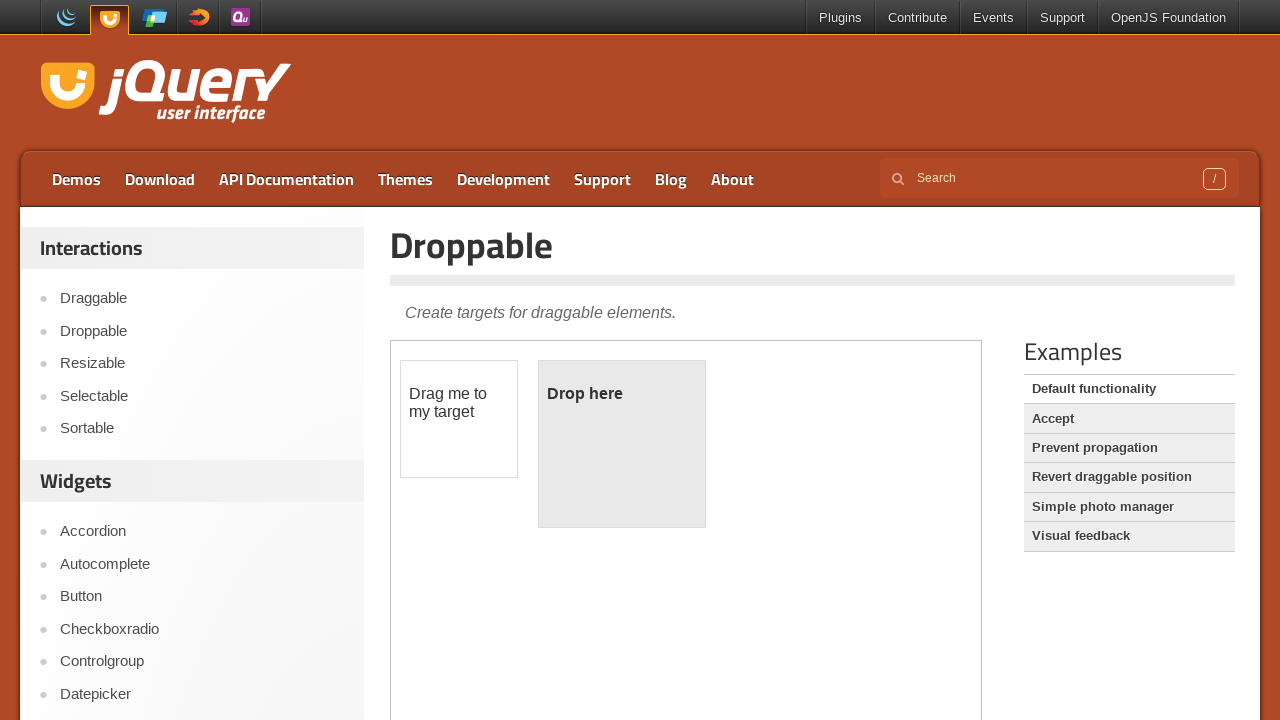

Dragged the draggable element and dropped it onto the droppable target at (622, 444)
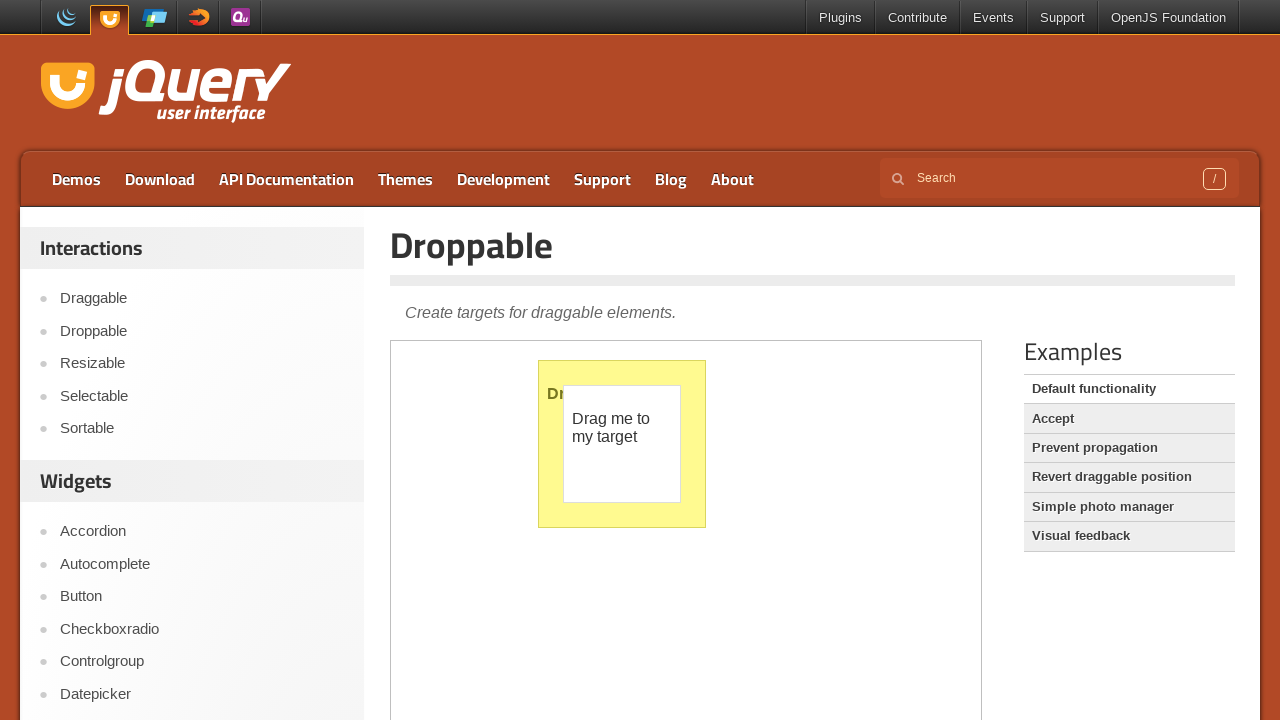

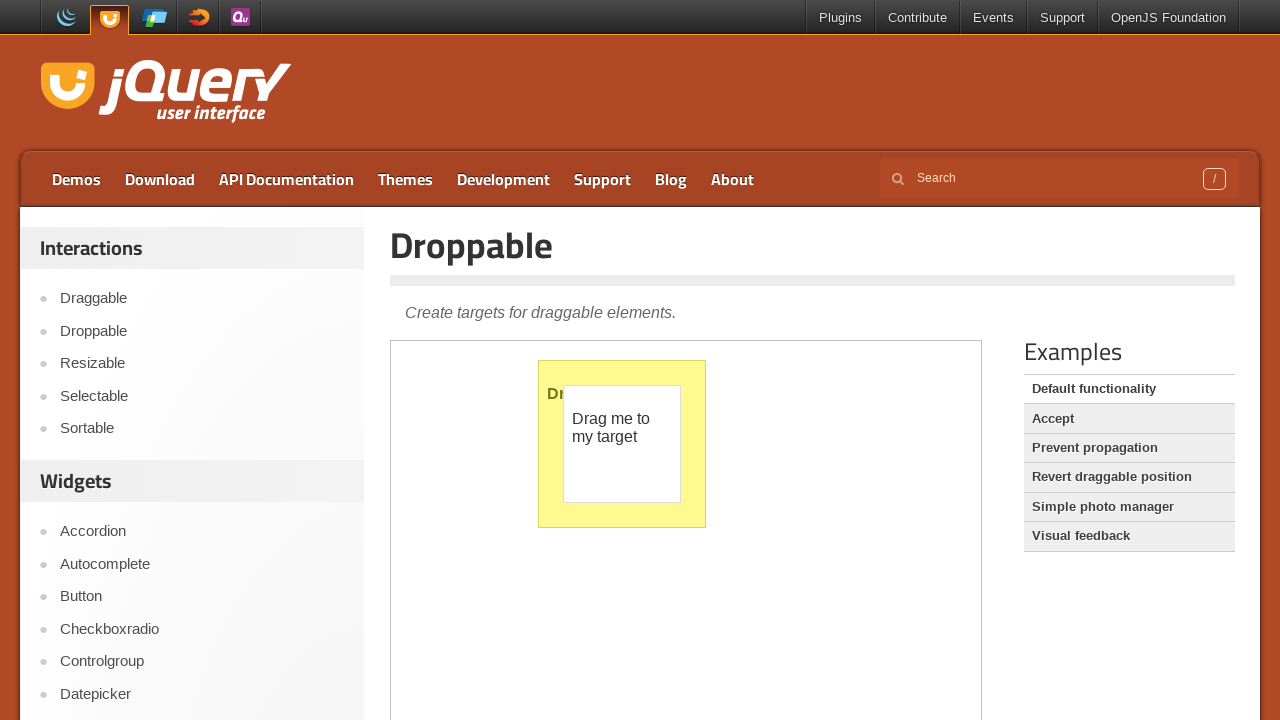